Tests mortgage calculator form by entering home value, interest rate, and selecting a start month from a dropdown

Starting URL: https://www.mortgagecalculator.org

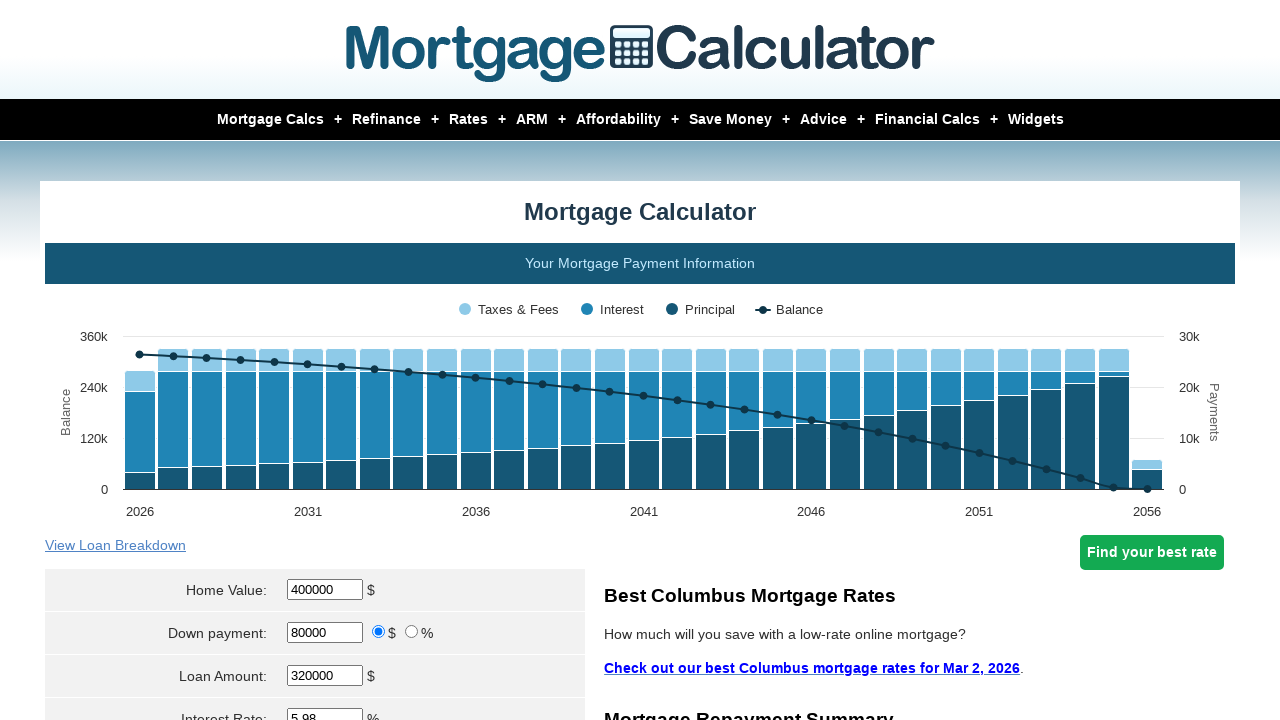

Cleared home value input field on input[name='param[homevalue]']
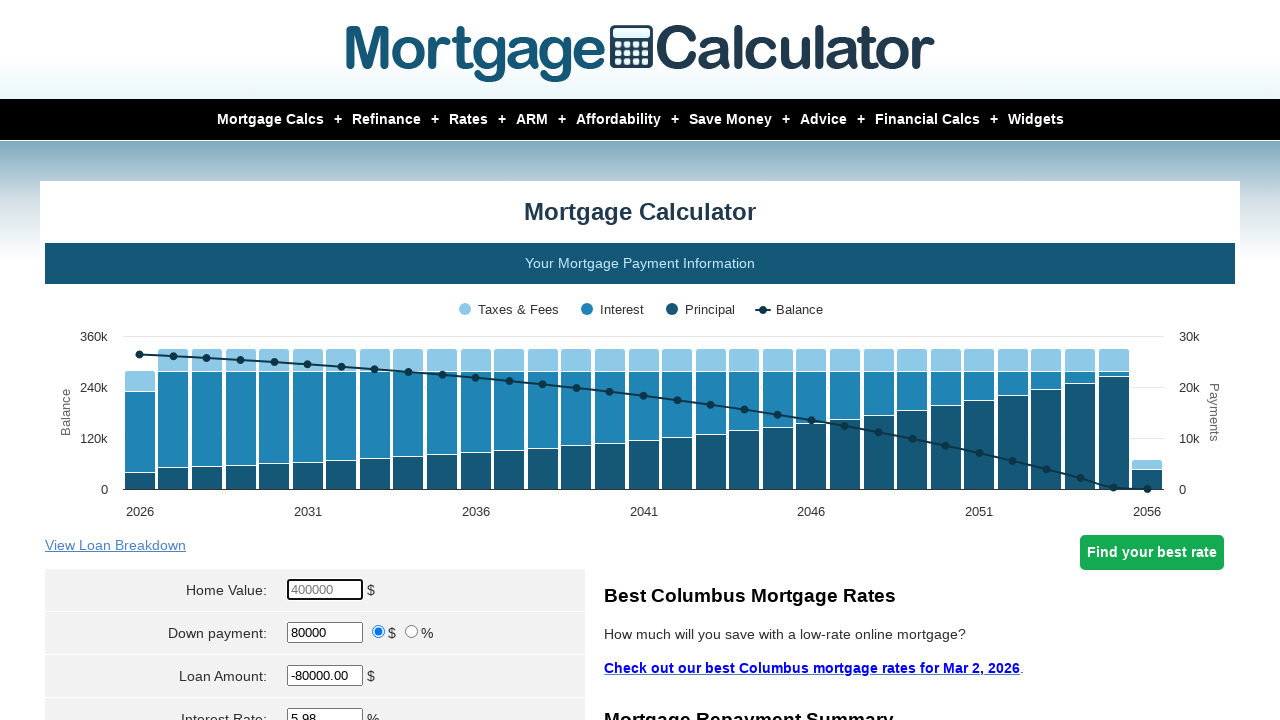

Entered home value of 350000 on input[name='param[homevalue]']
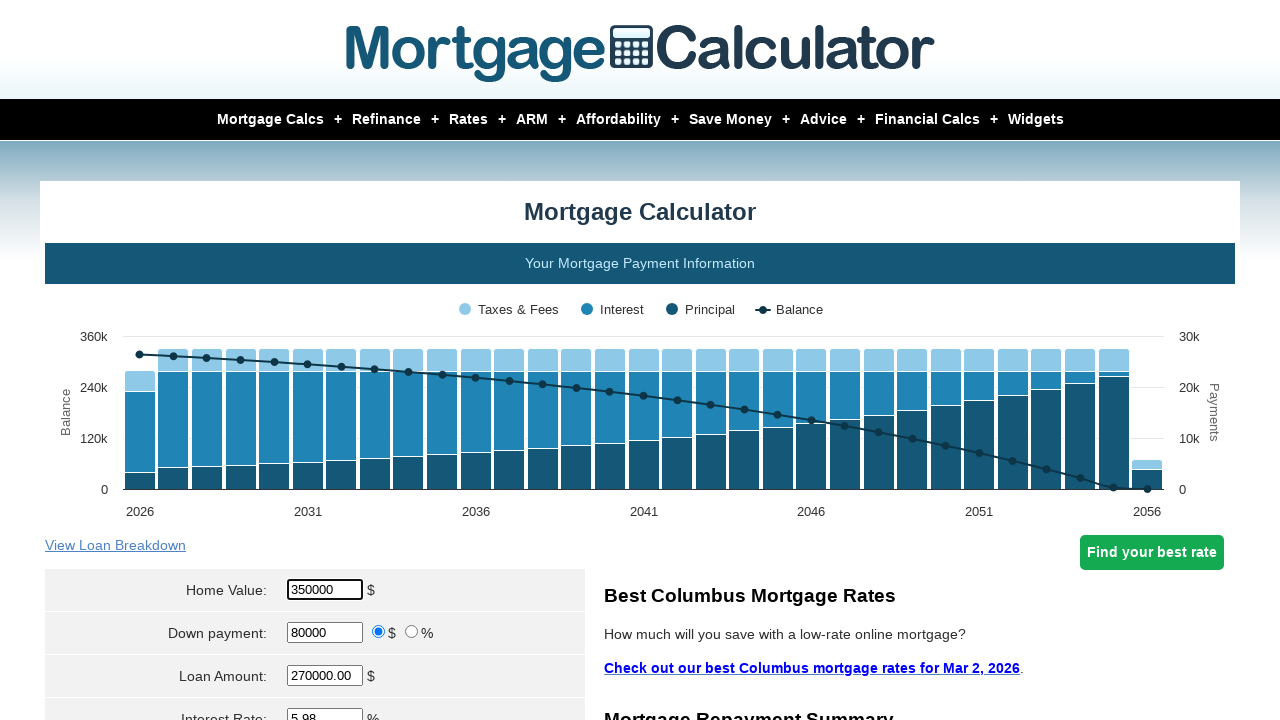

Cleared interest rate input field on input[name='param[interest_rate]']
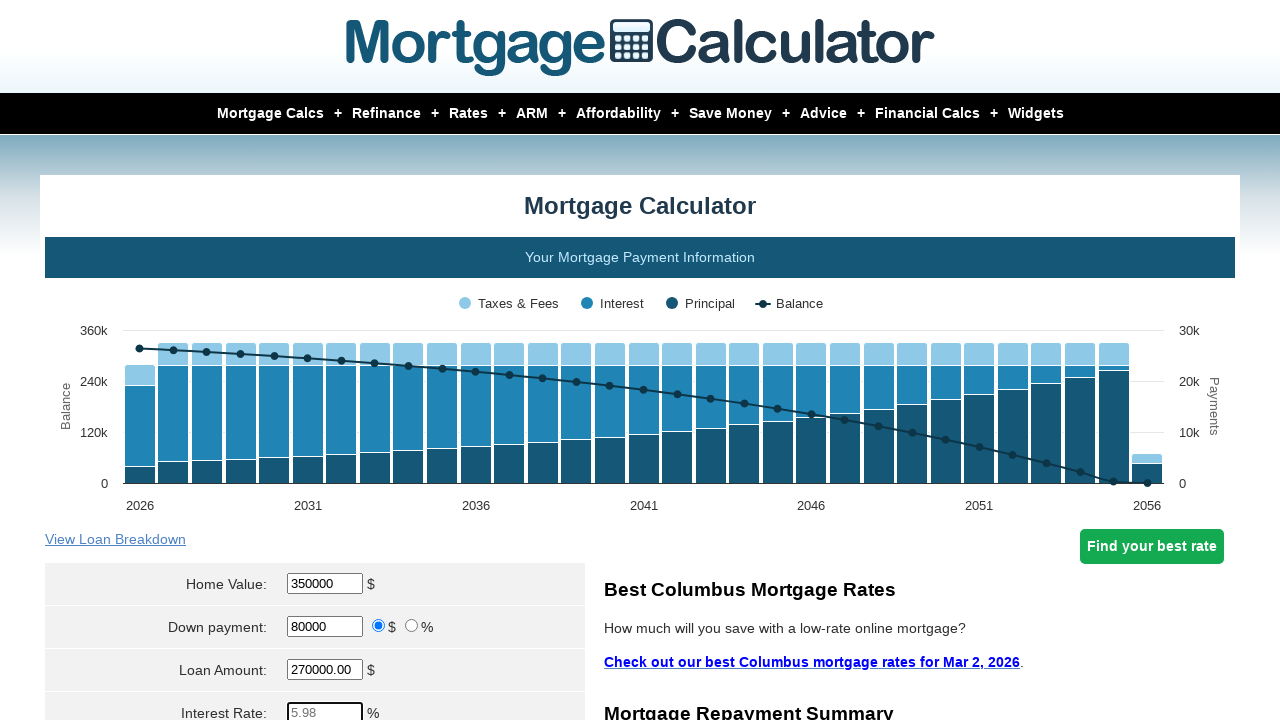

Entered interest rate of 2.5 on input[name='param[interest_rate]']
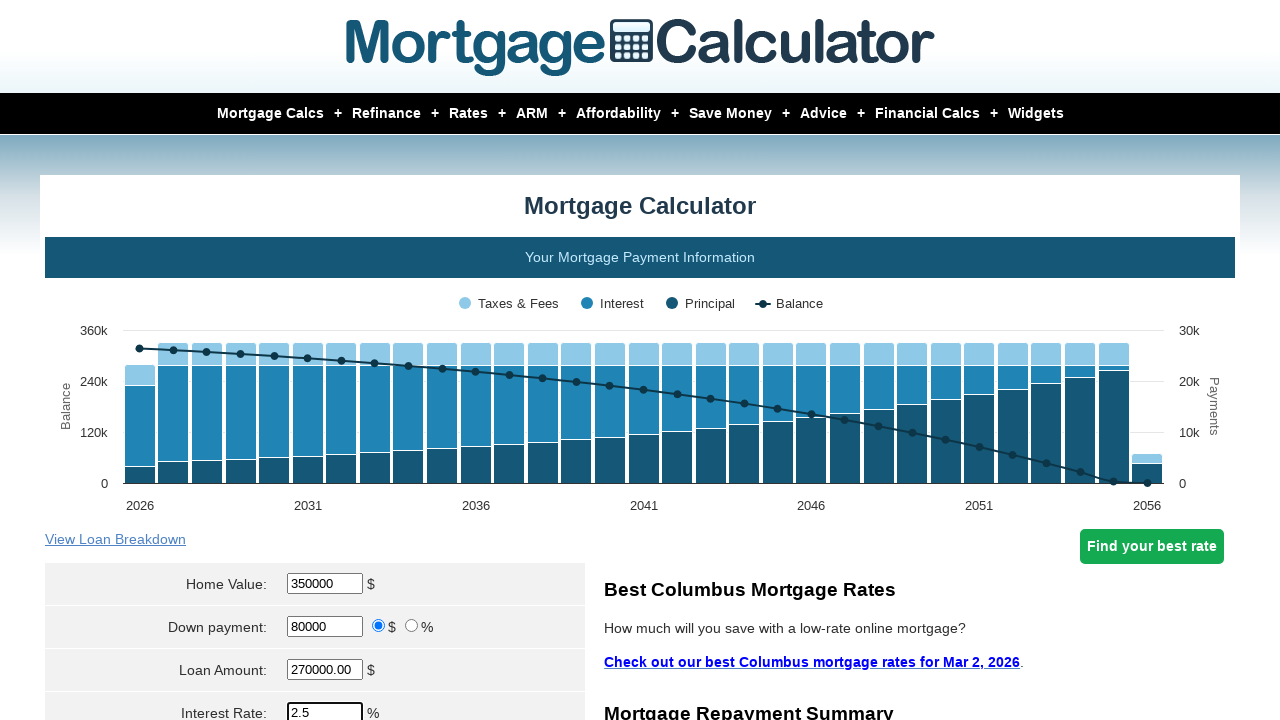

Selected 'Apr' from start month dropdown on select[name='param[start_month]']
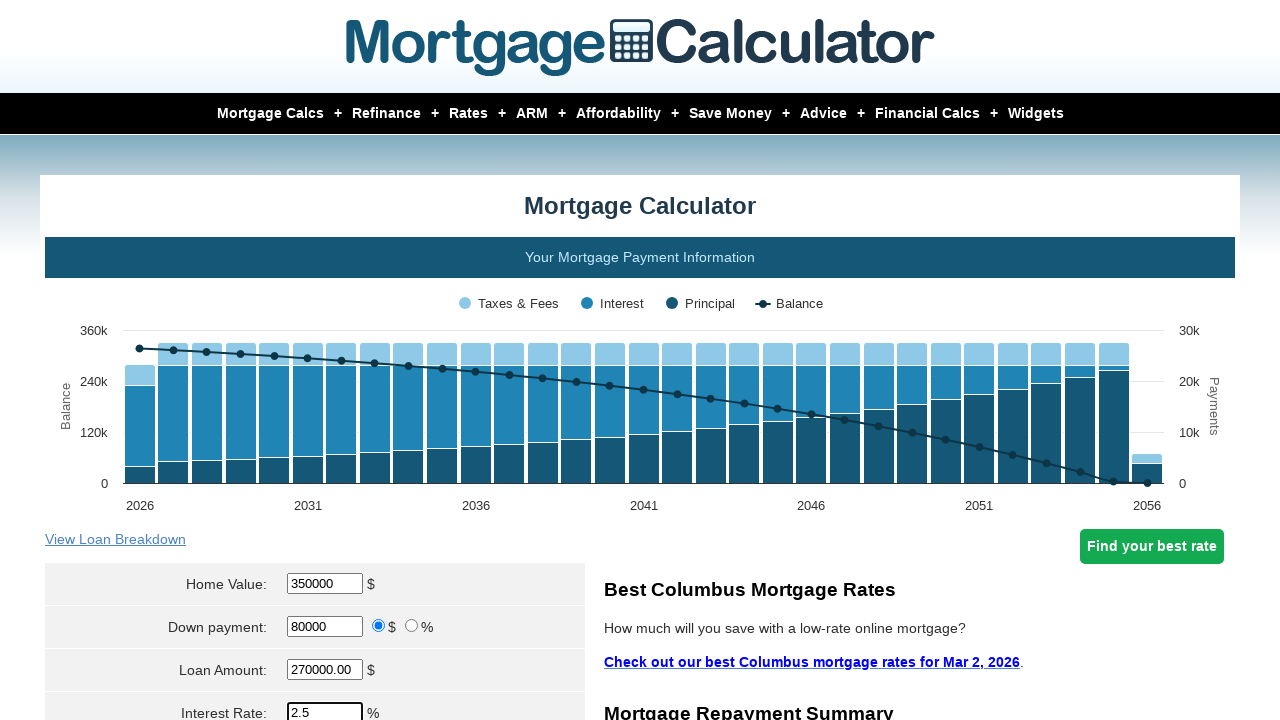

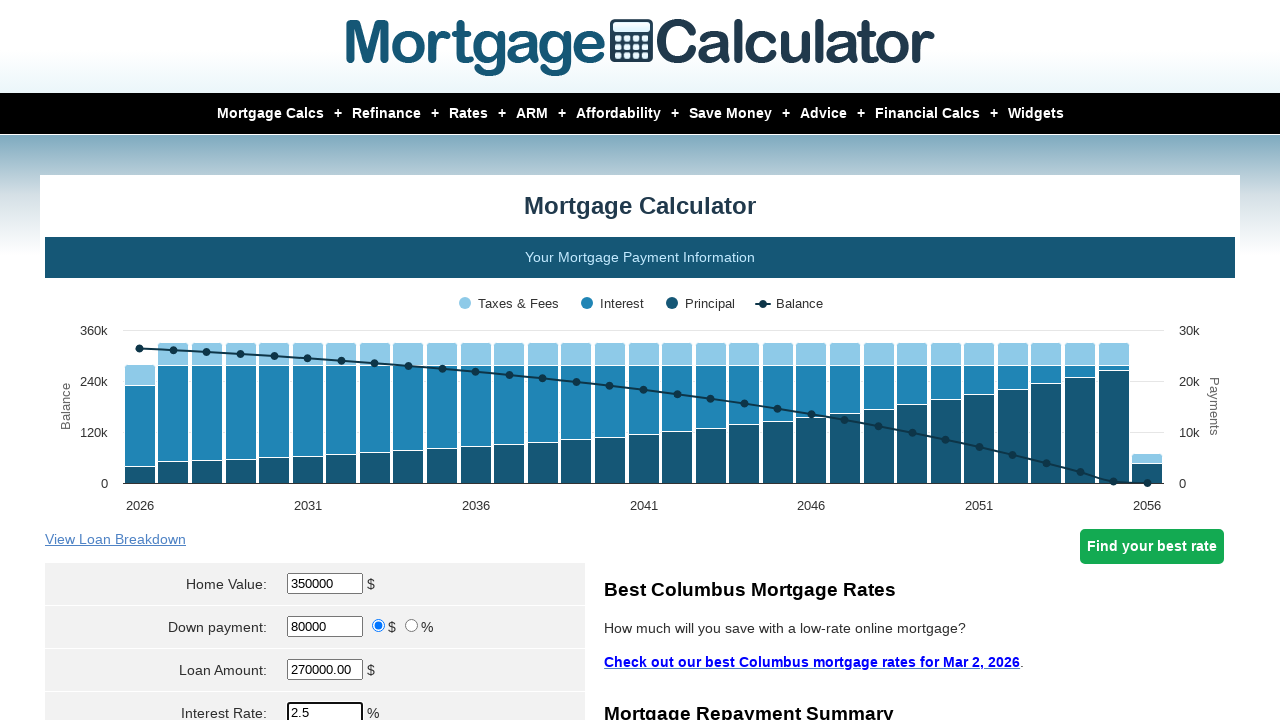